Tests mouse hover element by using JavaScript to show a hidden element

Starting URL: https://rahulshettyacademy.com/AutomationPractice/

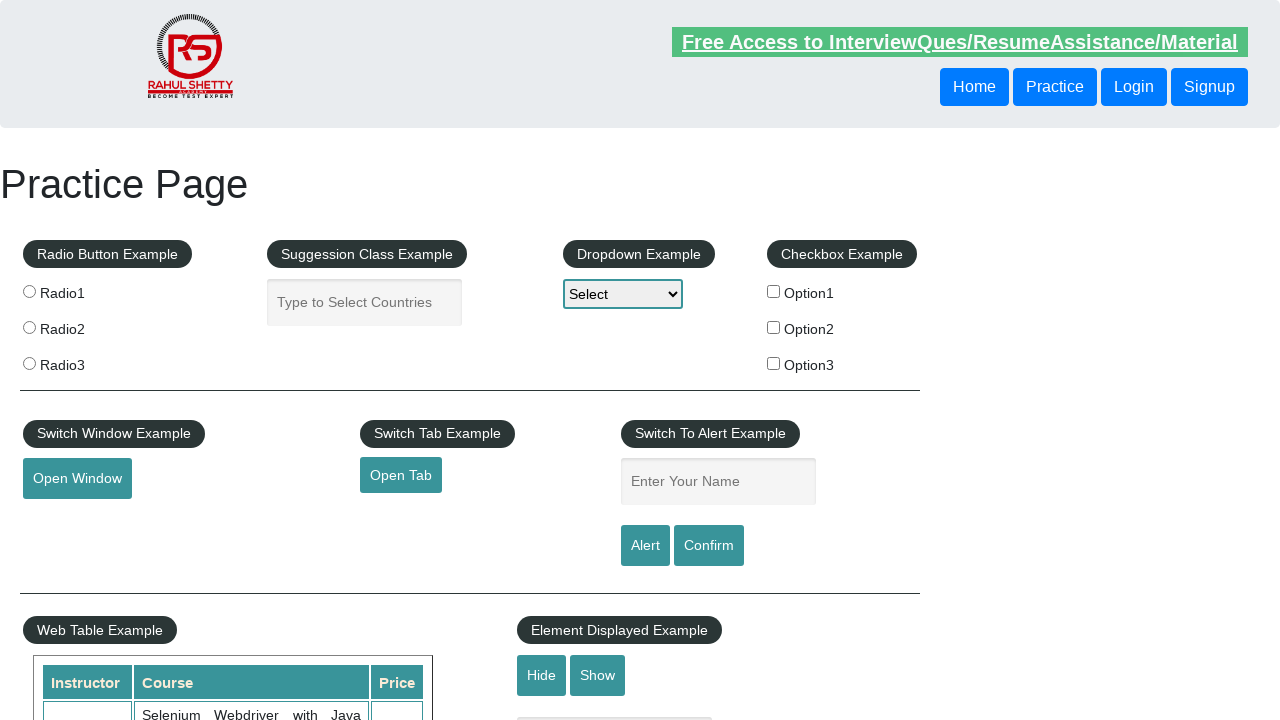

Waited for mousehover element to be available
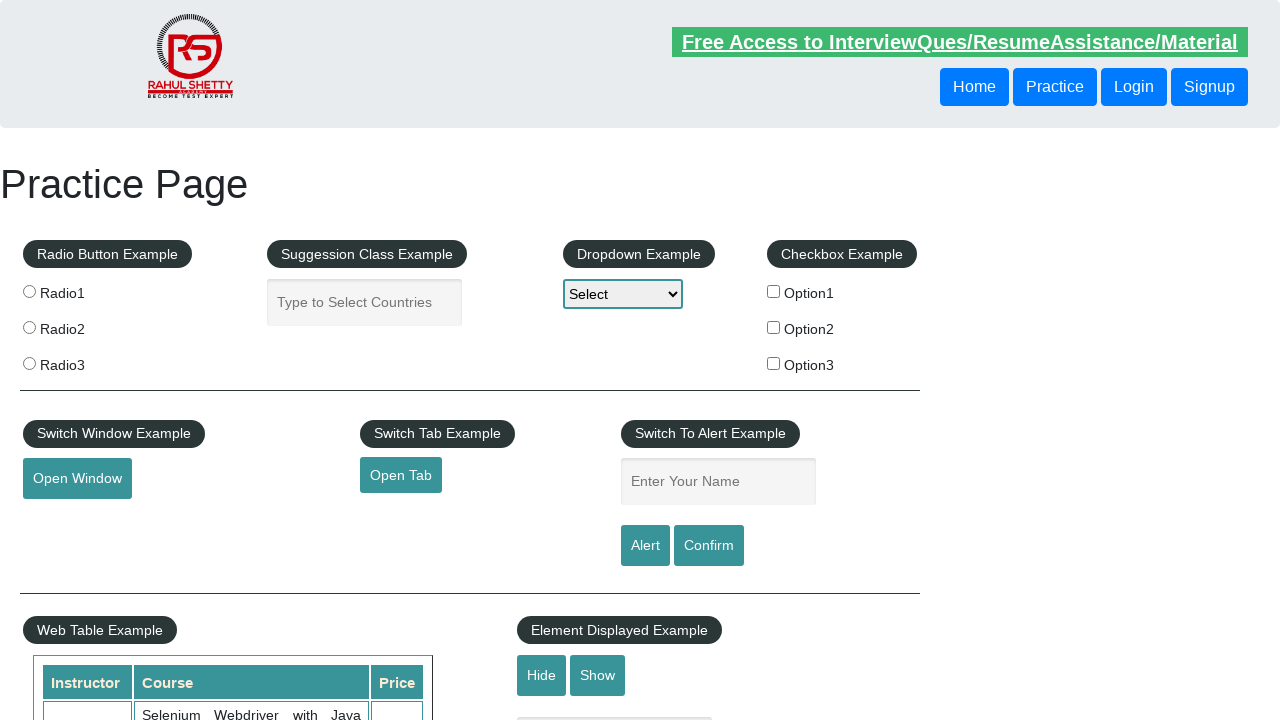

Executed JavaScript to show hidden mousehover element
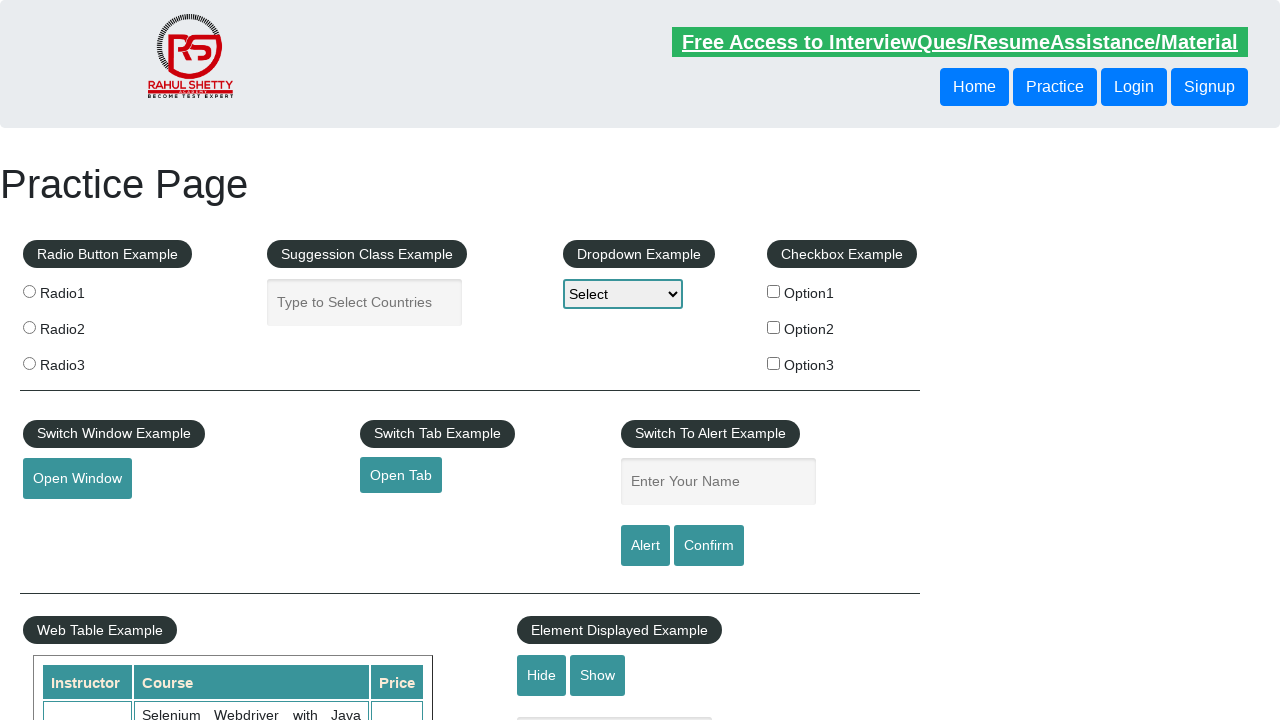

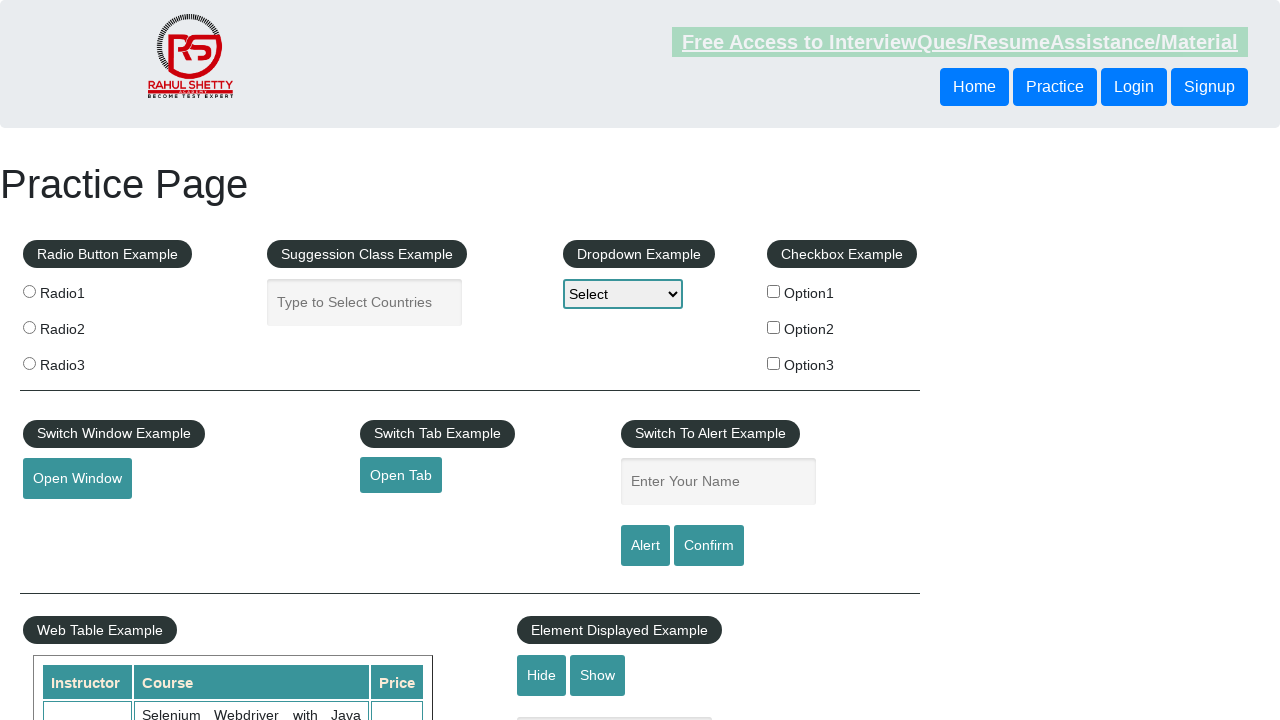